Tests that empty name is not permitted by submitting the form with blank name field and verifying validation.

Starting URL: https://davi-vert.vercel.app/index.html

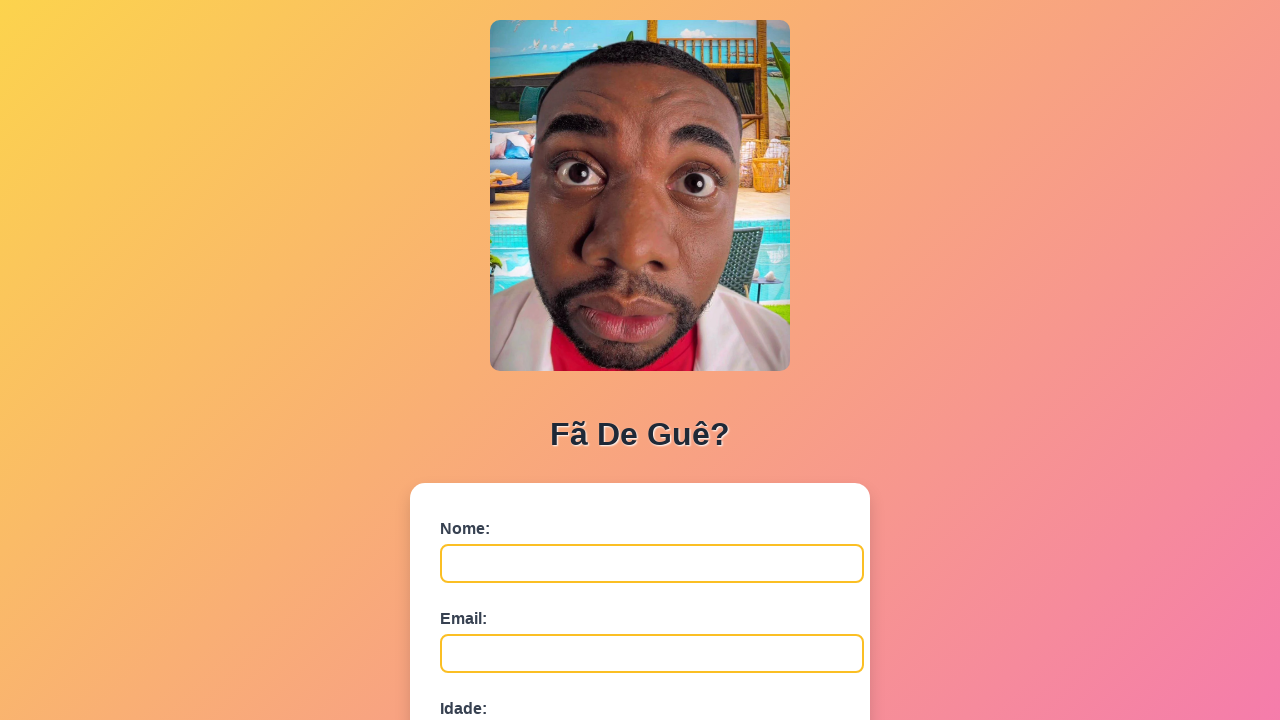

Waited for form to load - nome field is visible
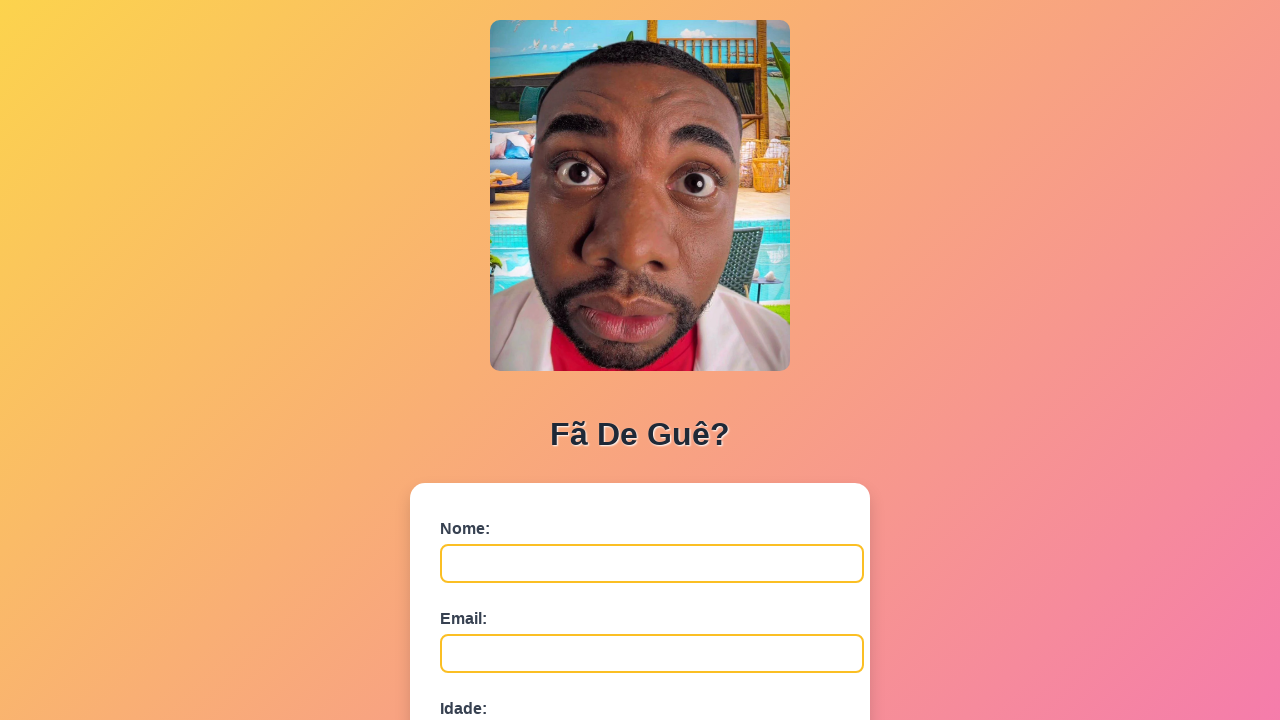

Filled email field with 'julia.test@example.com' on #email
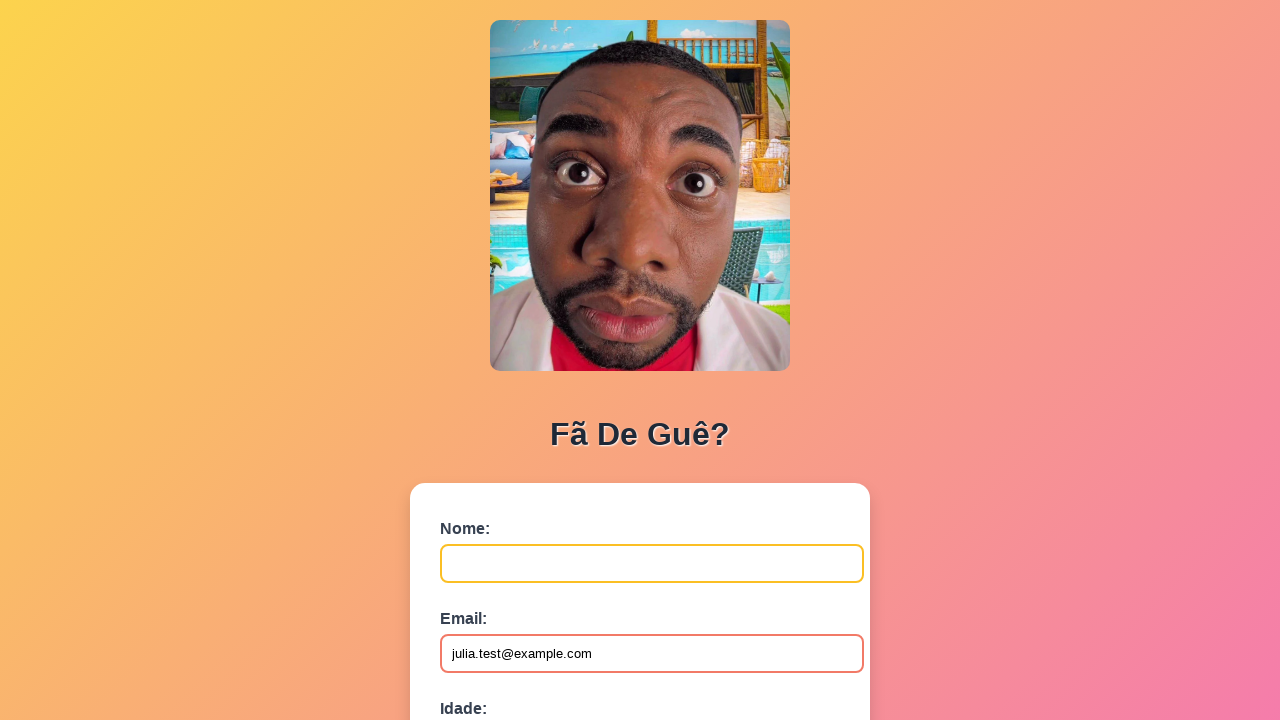

Filled age field with '25' on #idade
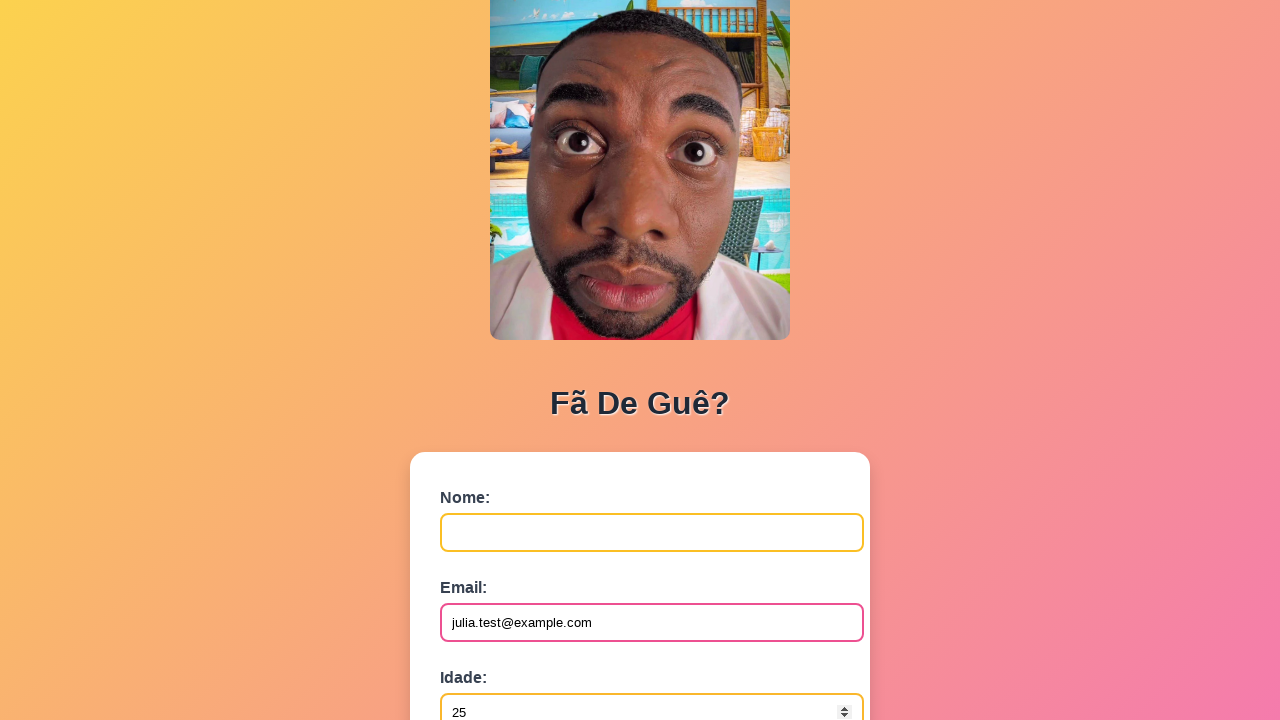

Clicked submit button with empty name field at (490, 569) on button[type='submit']
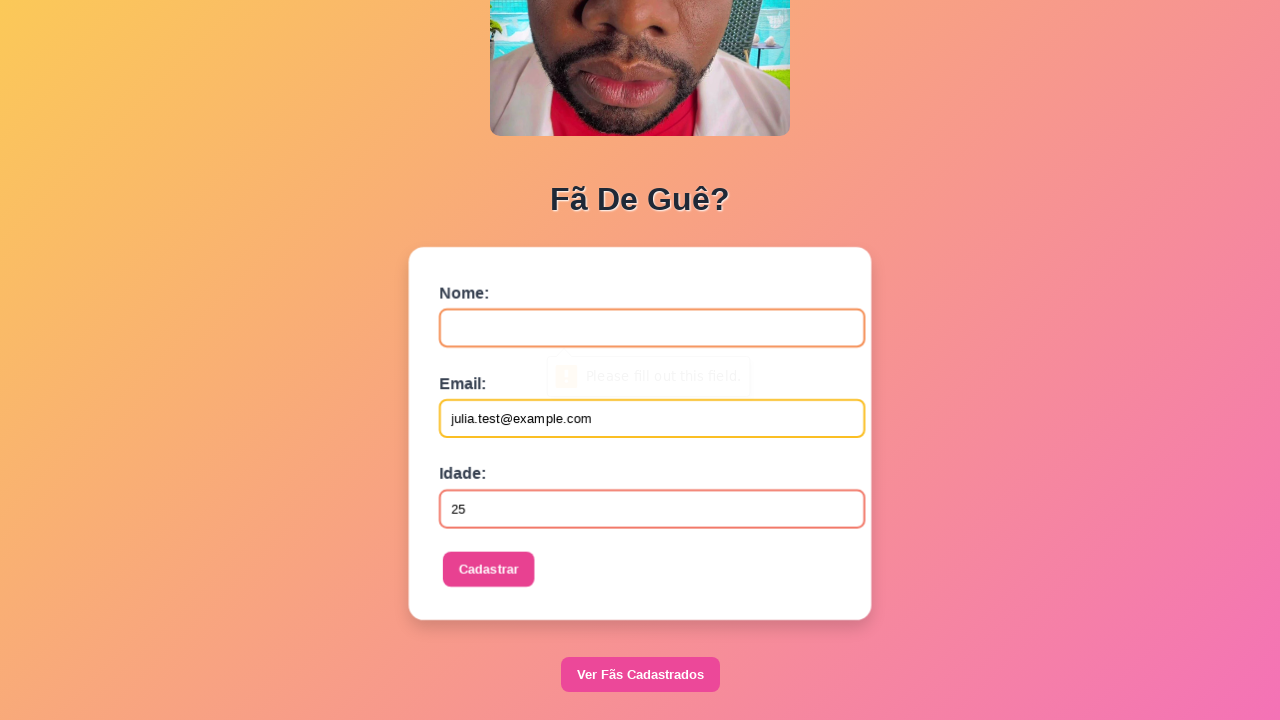

Set up dialog handler to accept alerts
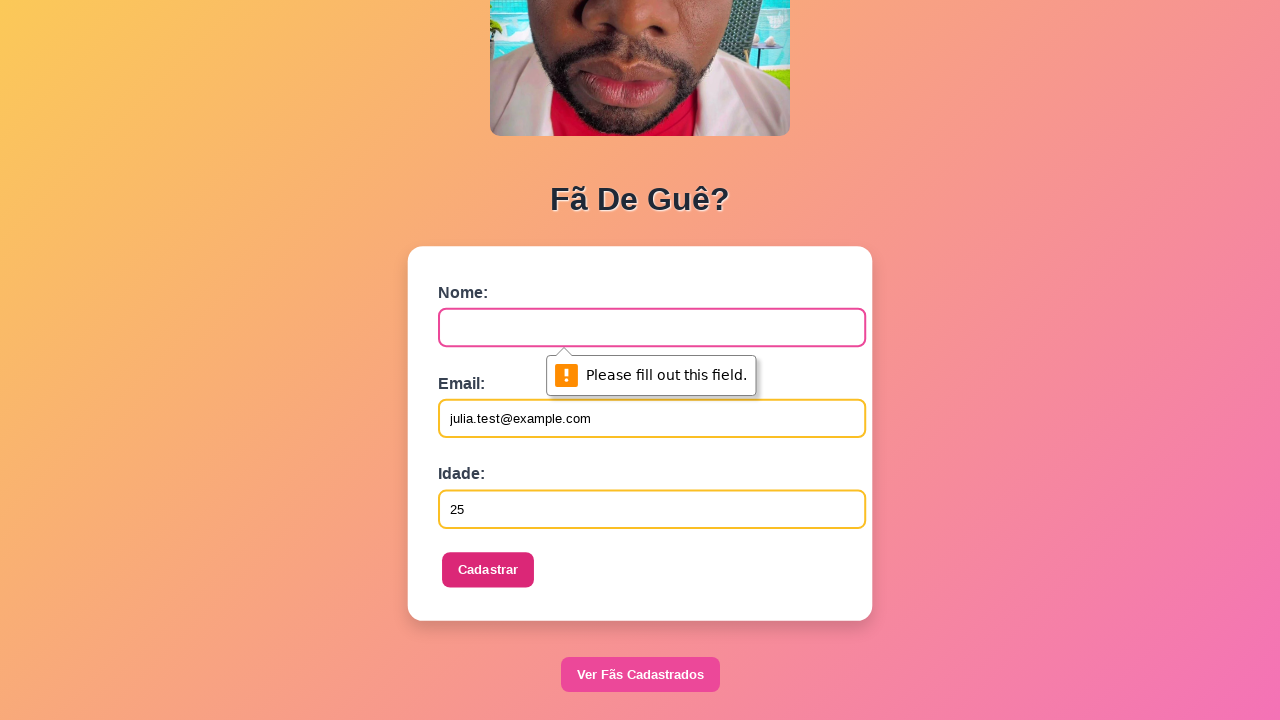

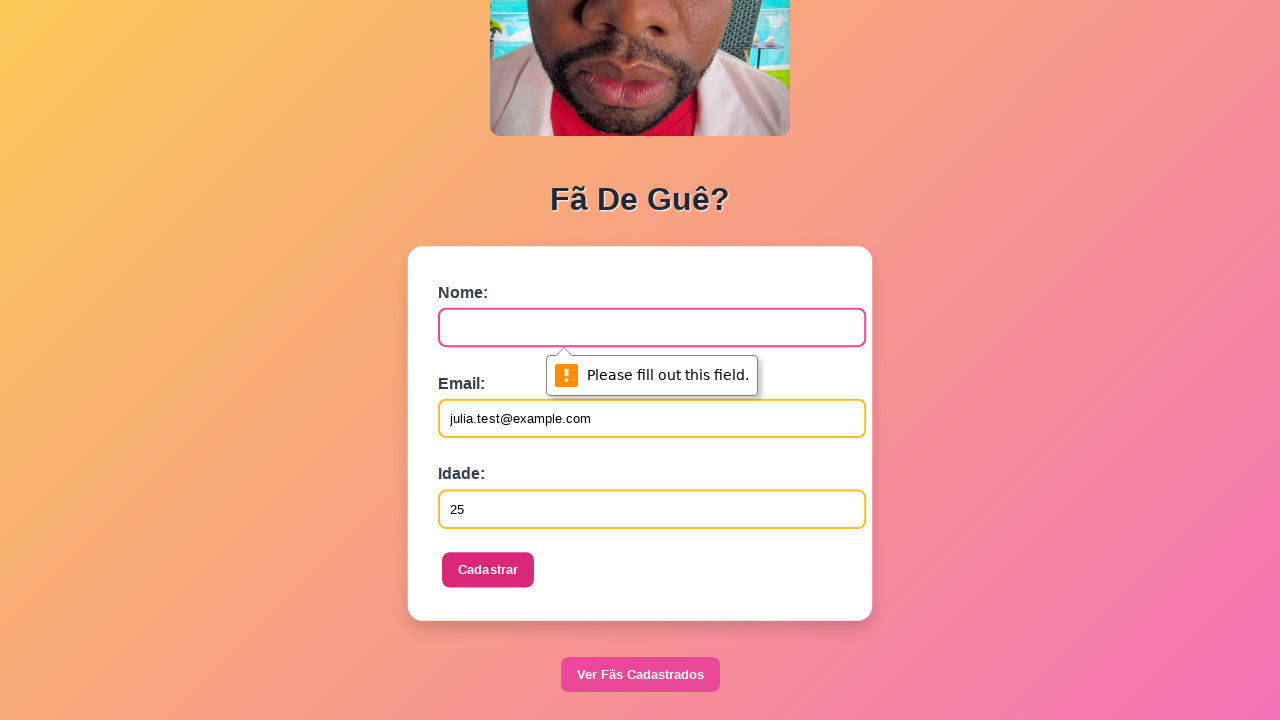